Tests a registration form by filling in first name, last name, and email fields, then submitting and verifying a success message is displayed.

Starting URL: http://suninjuly.github.io/registration1.html

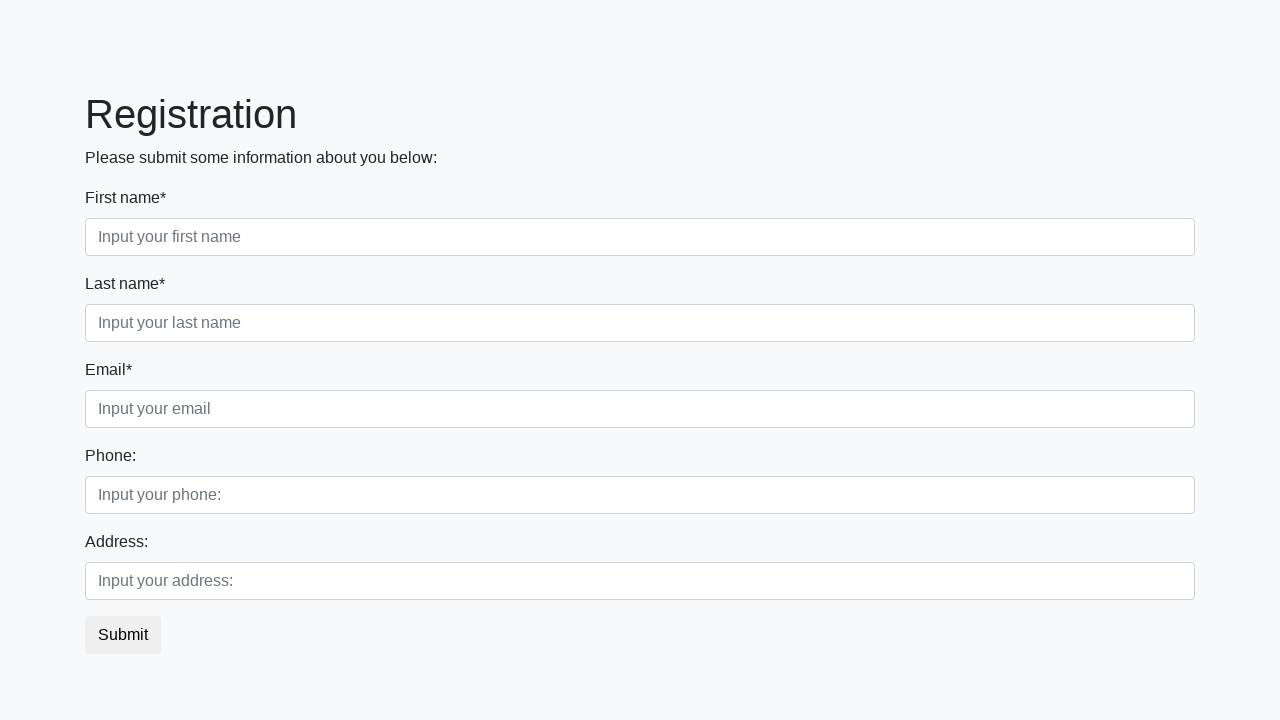

Filled first name field with 'alex' on input.form-control.first
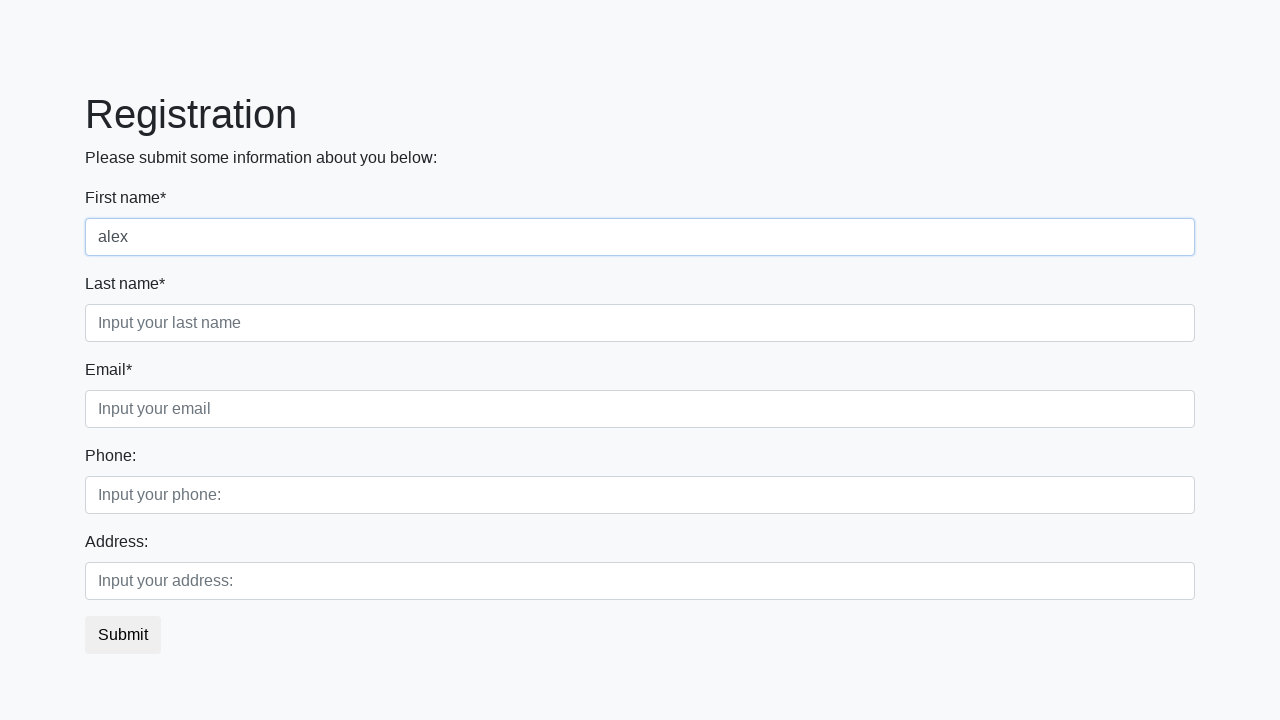

Filled last name field with 'yr' on input[placeholder='Input your last name']
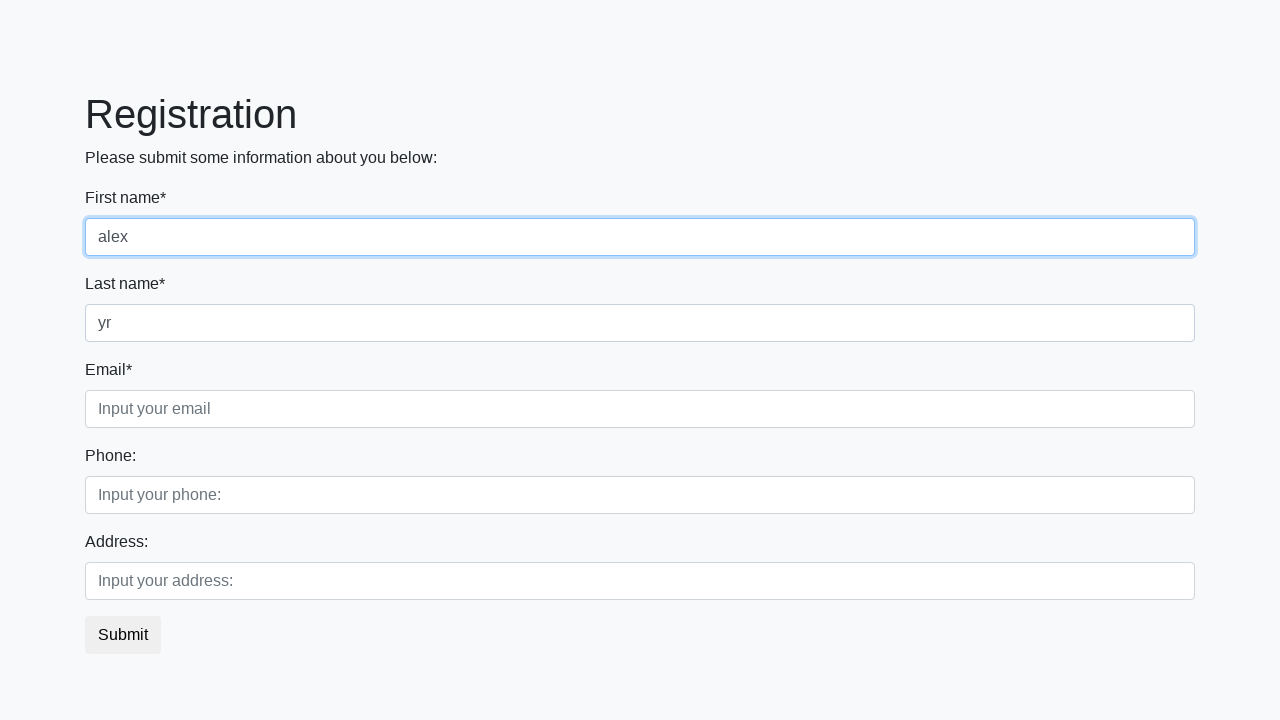

Filled email field with 'er@kk.ru' on input.form-control.third
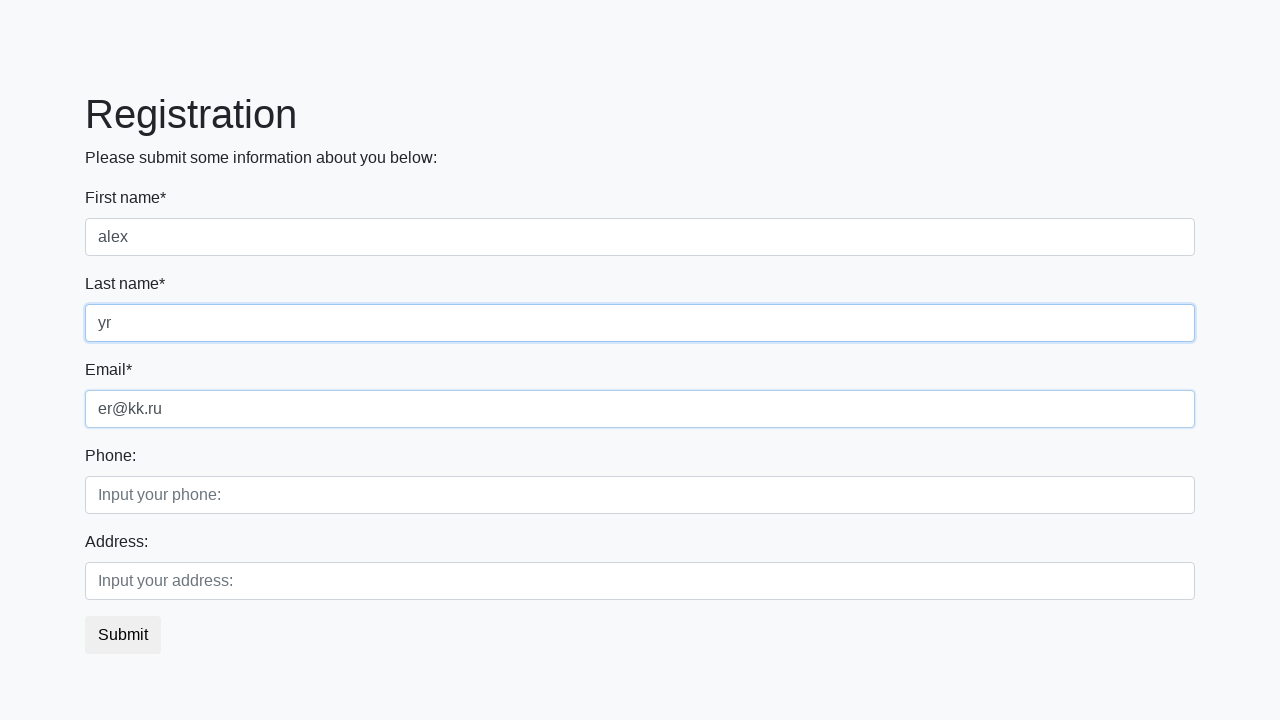

Clicked submit button at (123, 635) on button.btn
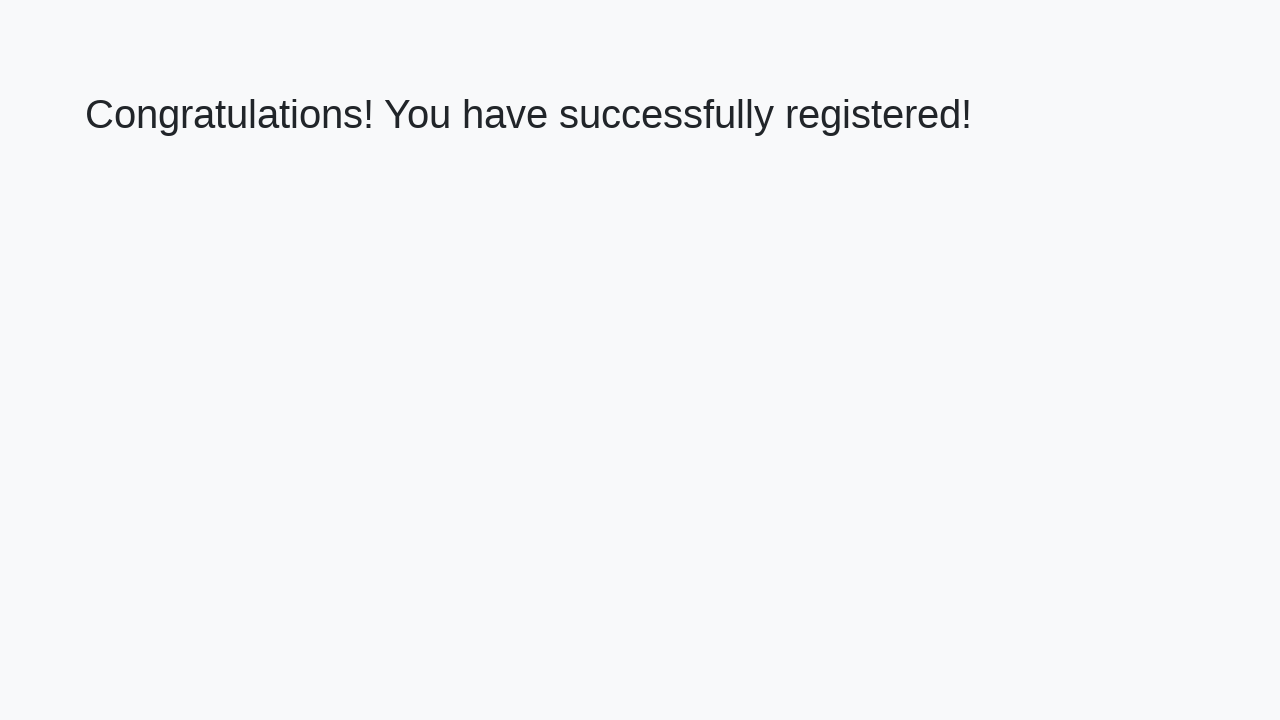

Success message heading loaded
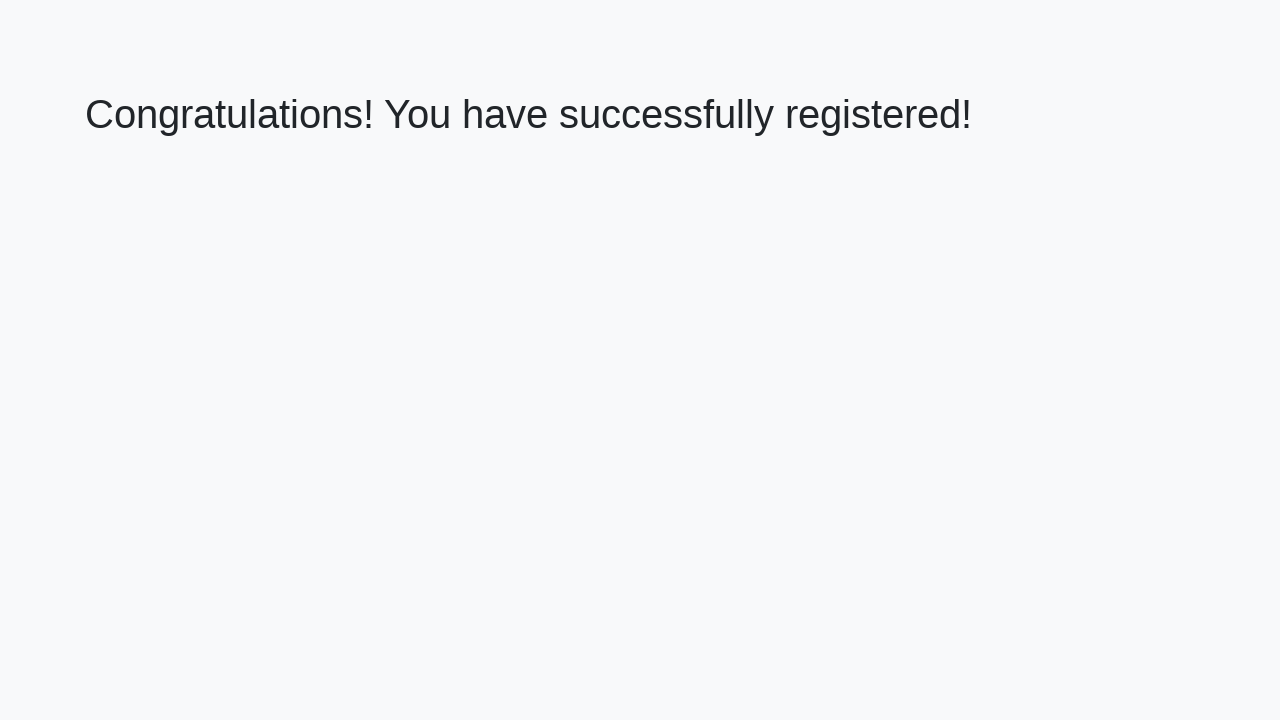

Retrieved success message text: 'Congratulations! You have successfully registered!'
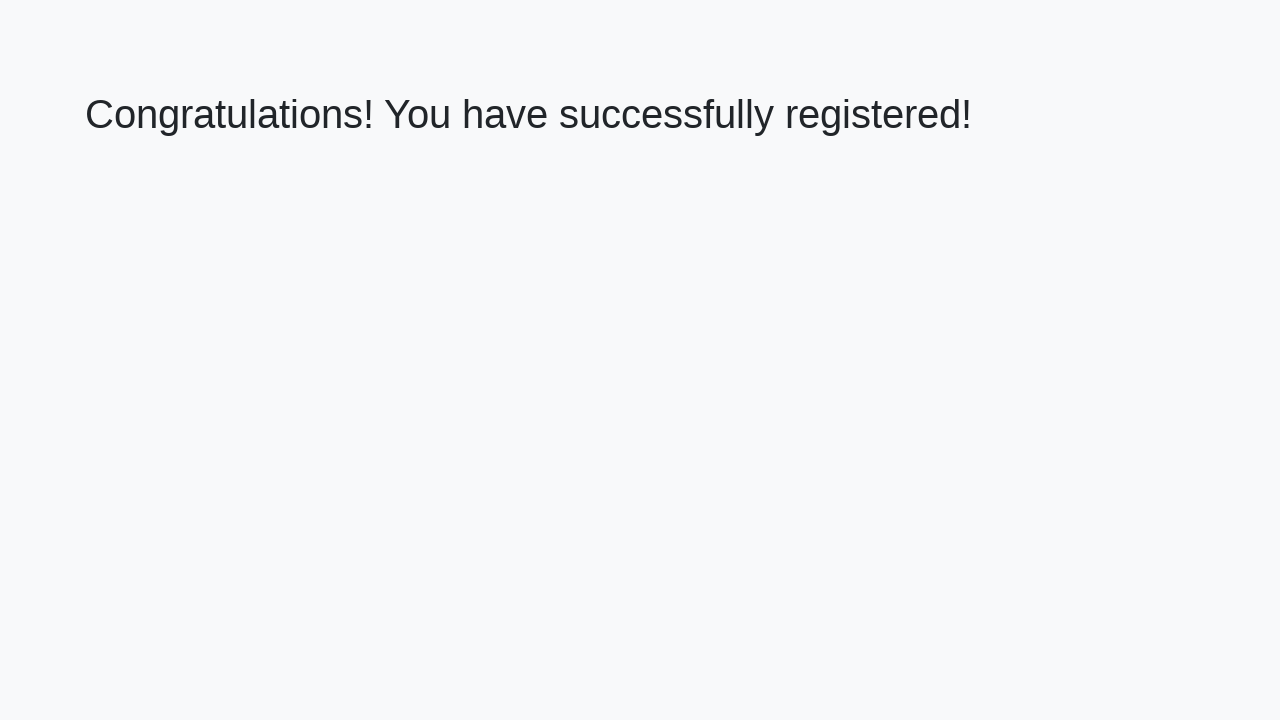

Verified success message matches expected text
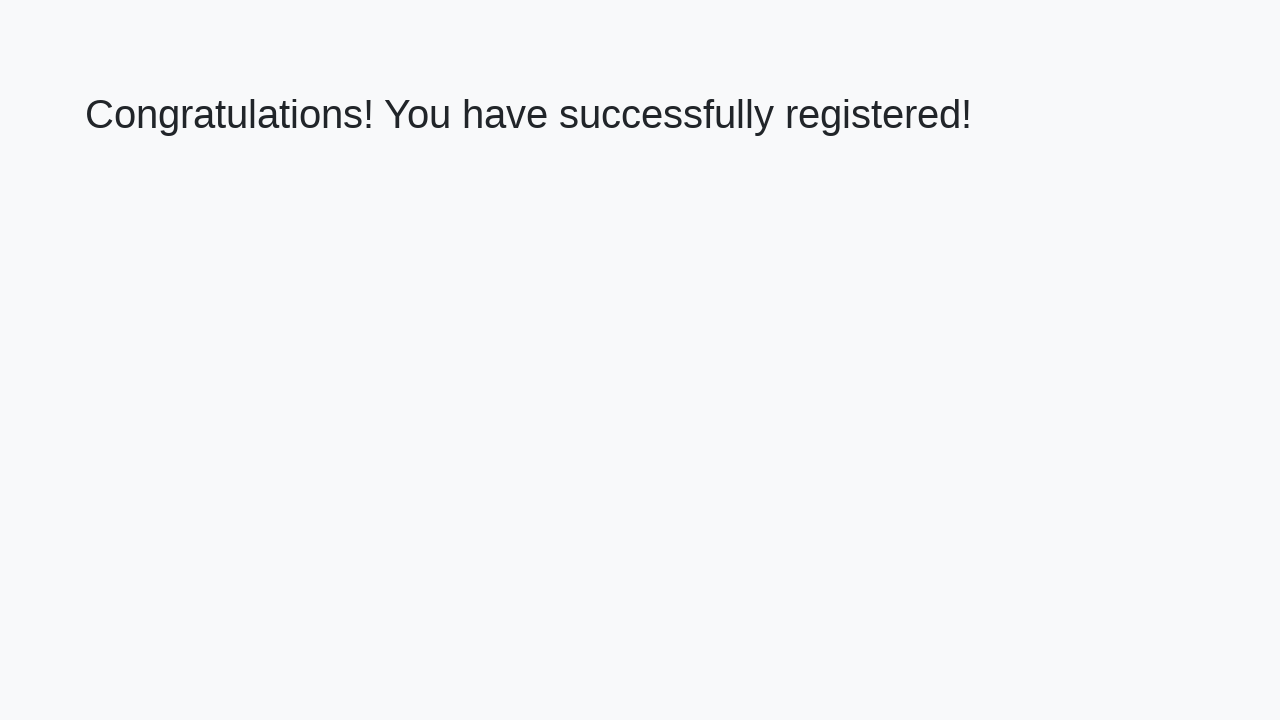

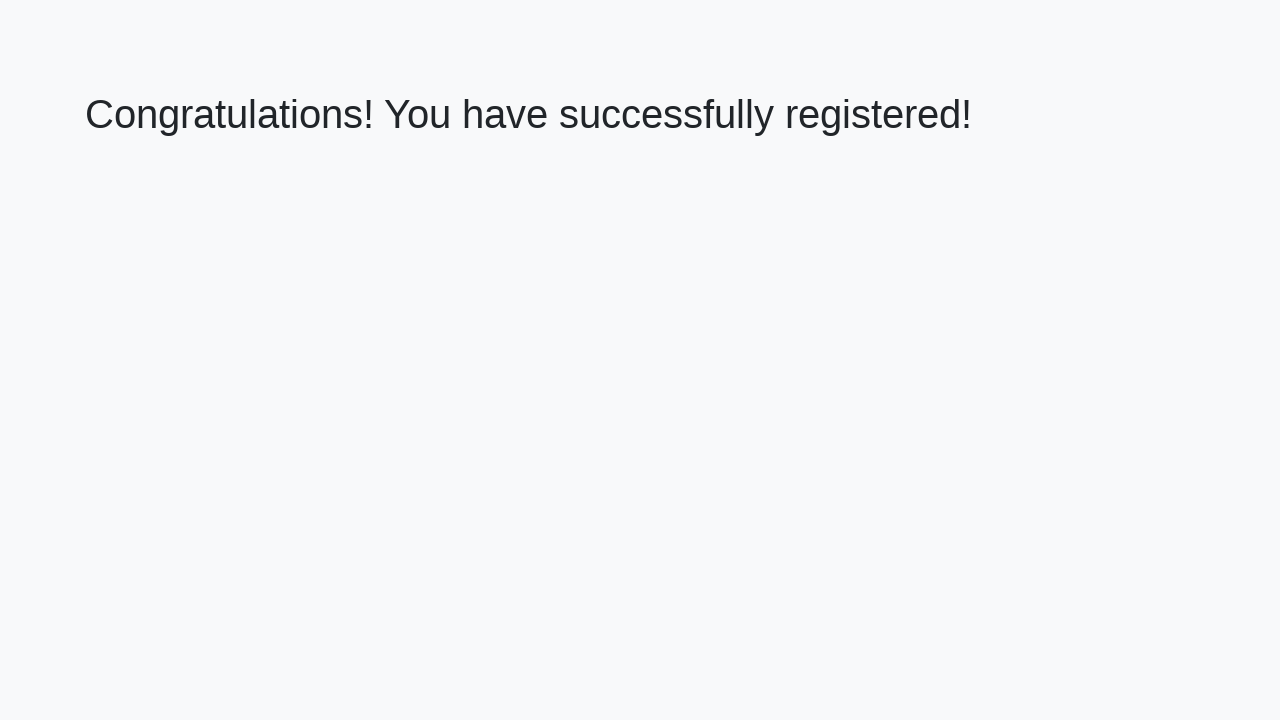